Tests W3Schools HTML tables page by locating and verifying various table elements including row count, last row, and specific cell content

Starting URL: https://www.w3schools.com/html/html_tables.asp

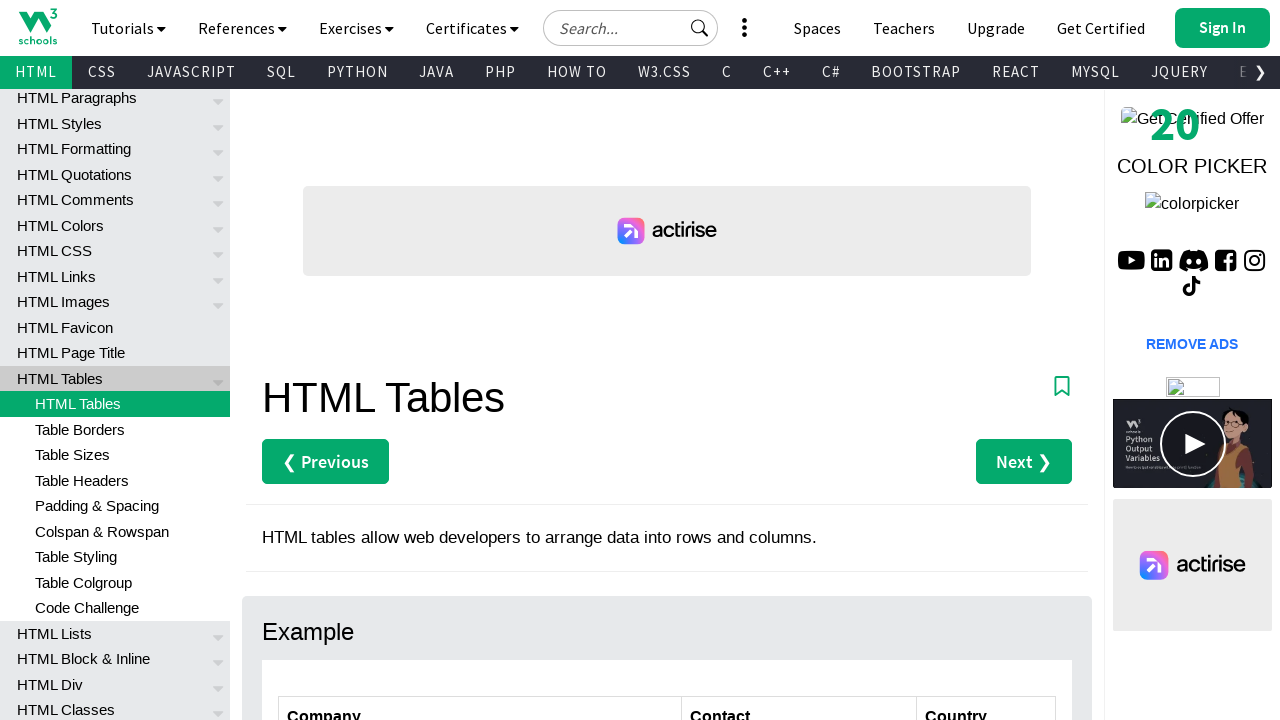

Navigated to W3Schools HTML tables page
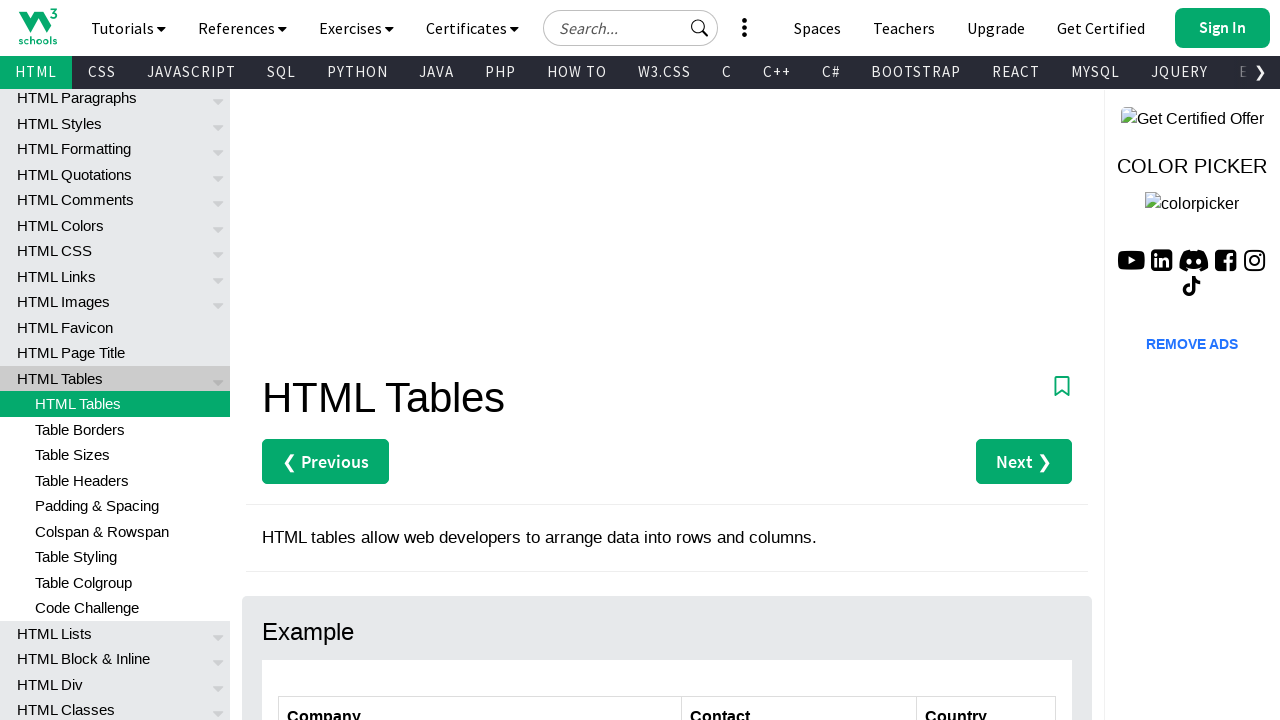

Table with id 'customers' loaded
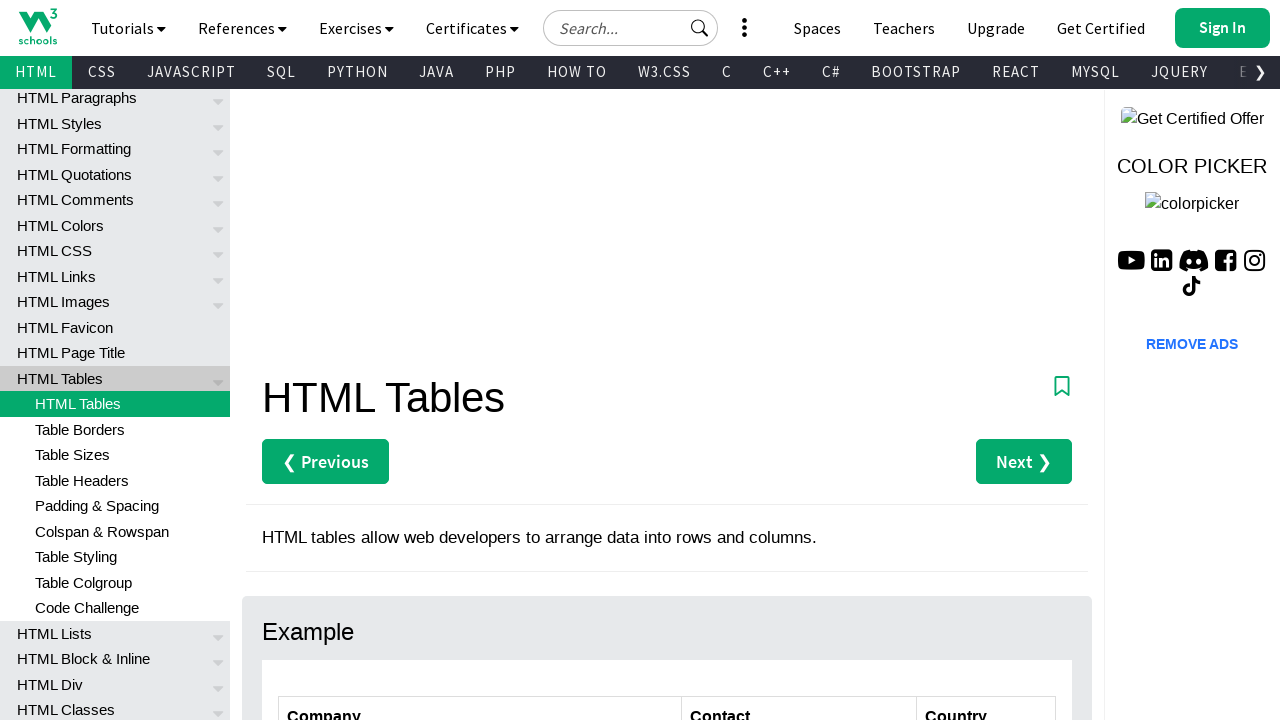

Located all table rows - found 7 rows
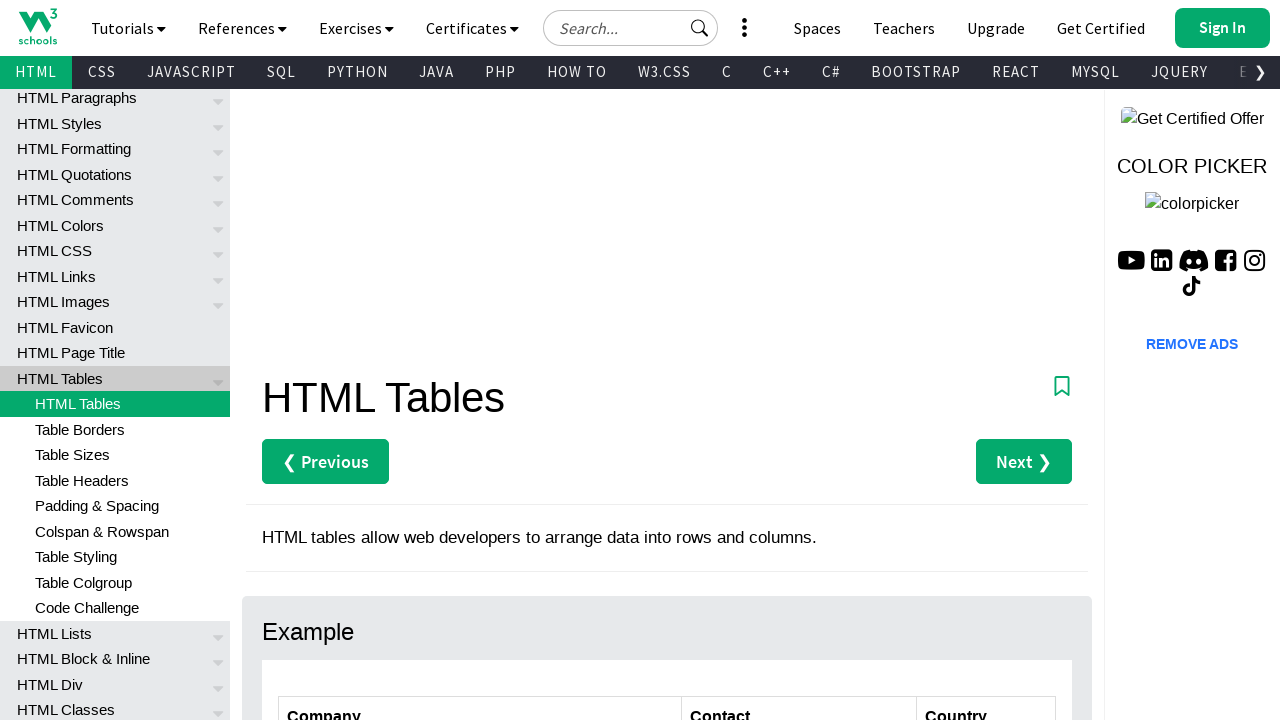

Verified table has exactly 7 rows
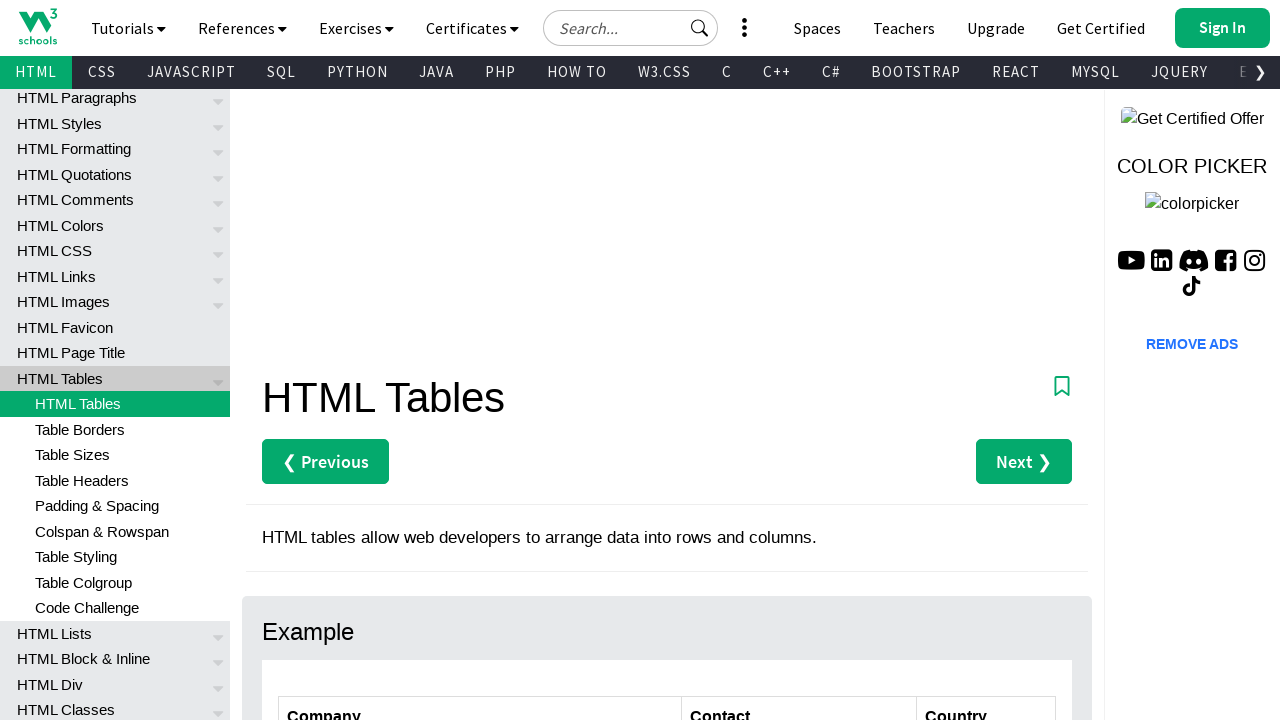

Located last row with content: 
    Magazzini Alimentari Riuniti
    Giovanni Rovelli
    Italy
  
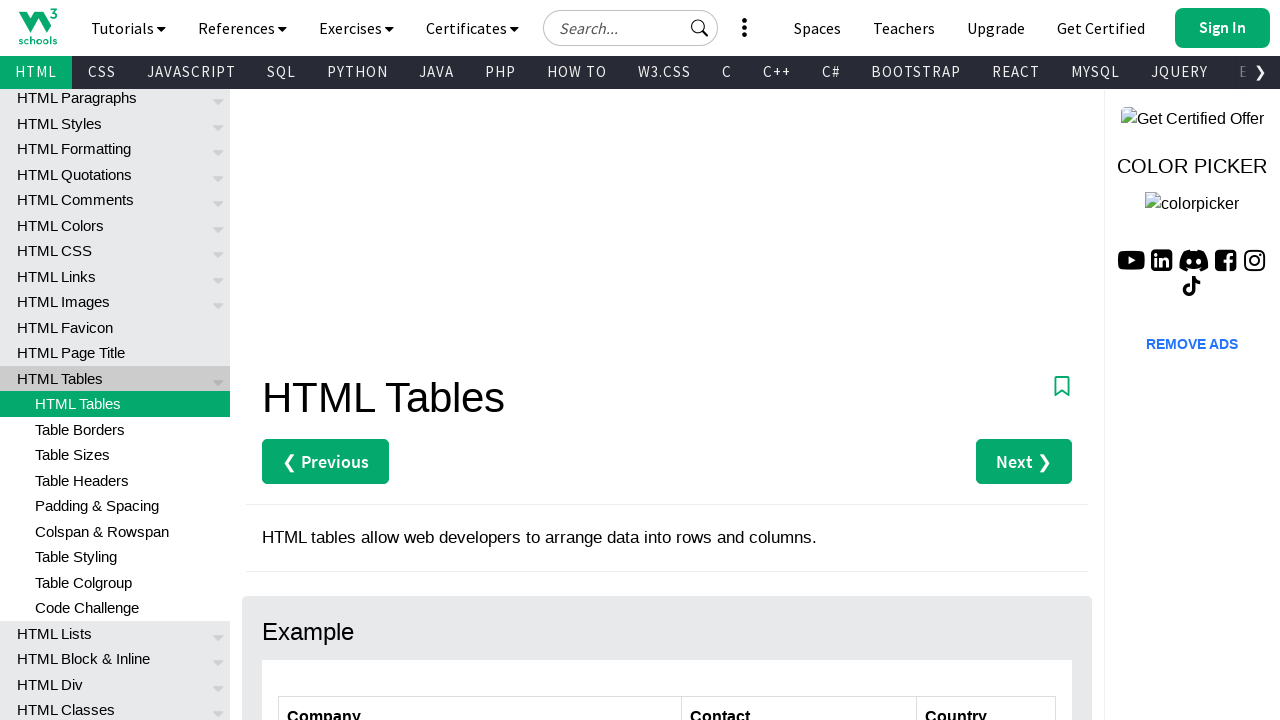

Printed last row text content to console
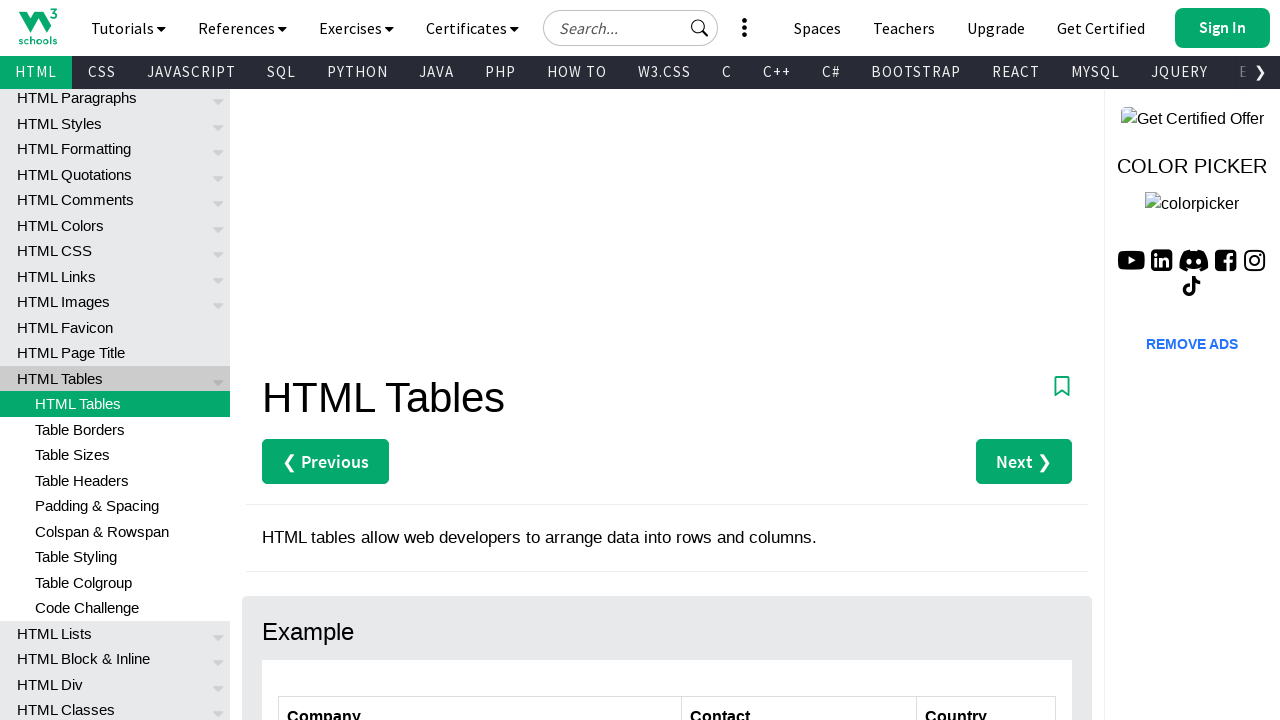

Located cell in row 6, last column with content: Canada
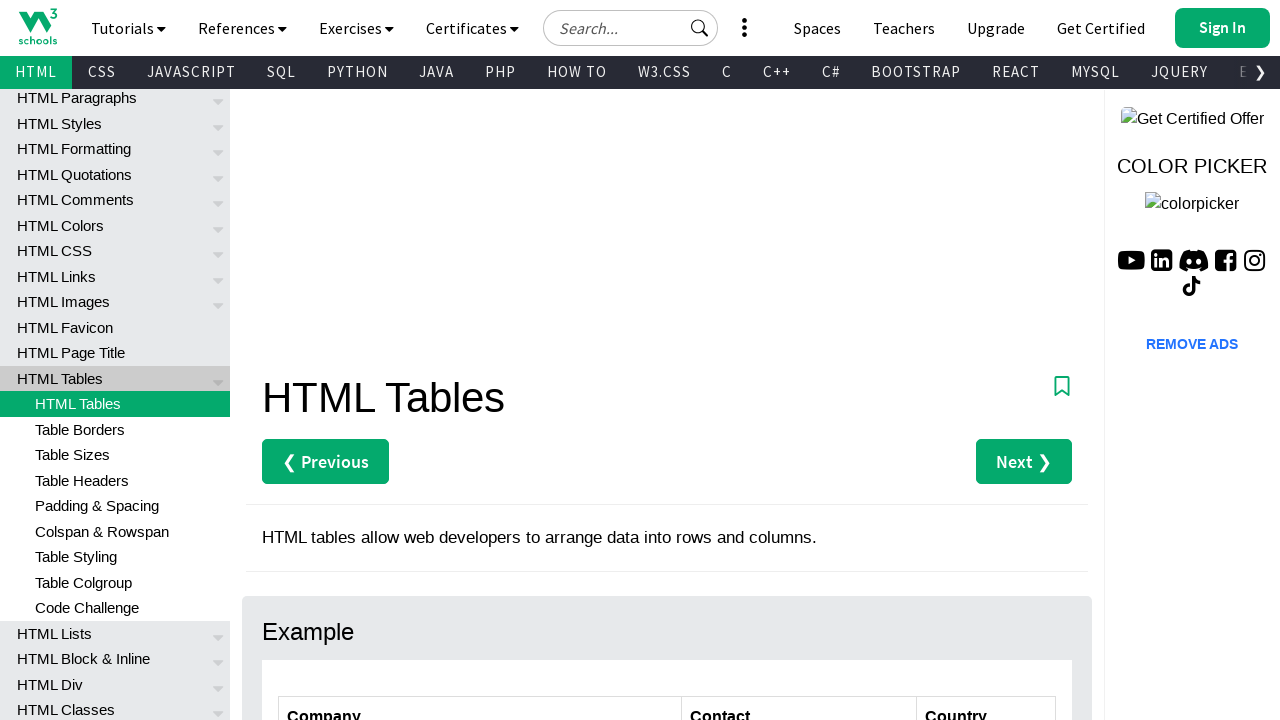

Verified that row 6 last cell contains 'Canada'
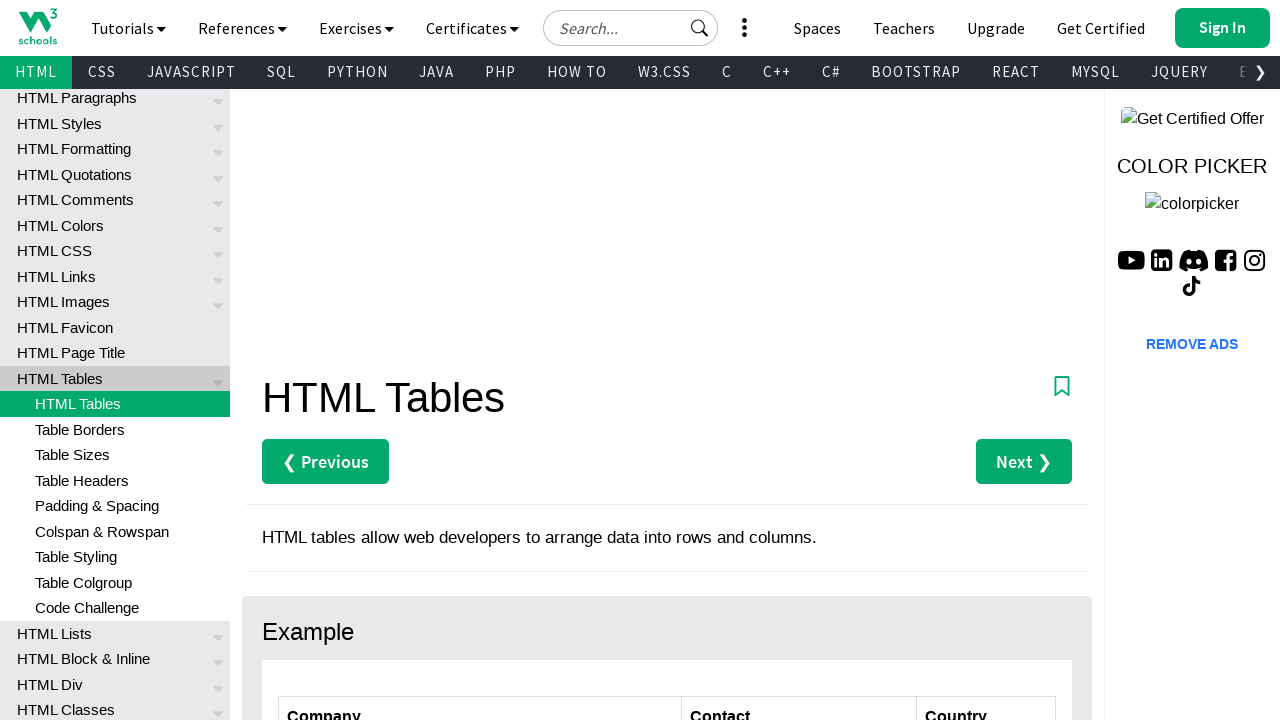

Located all table headers - found 3 headers
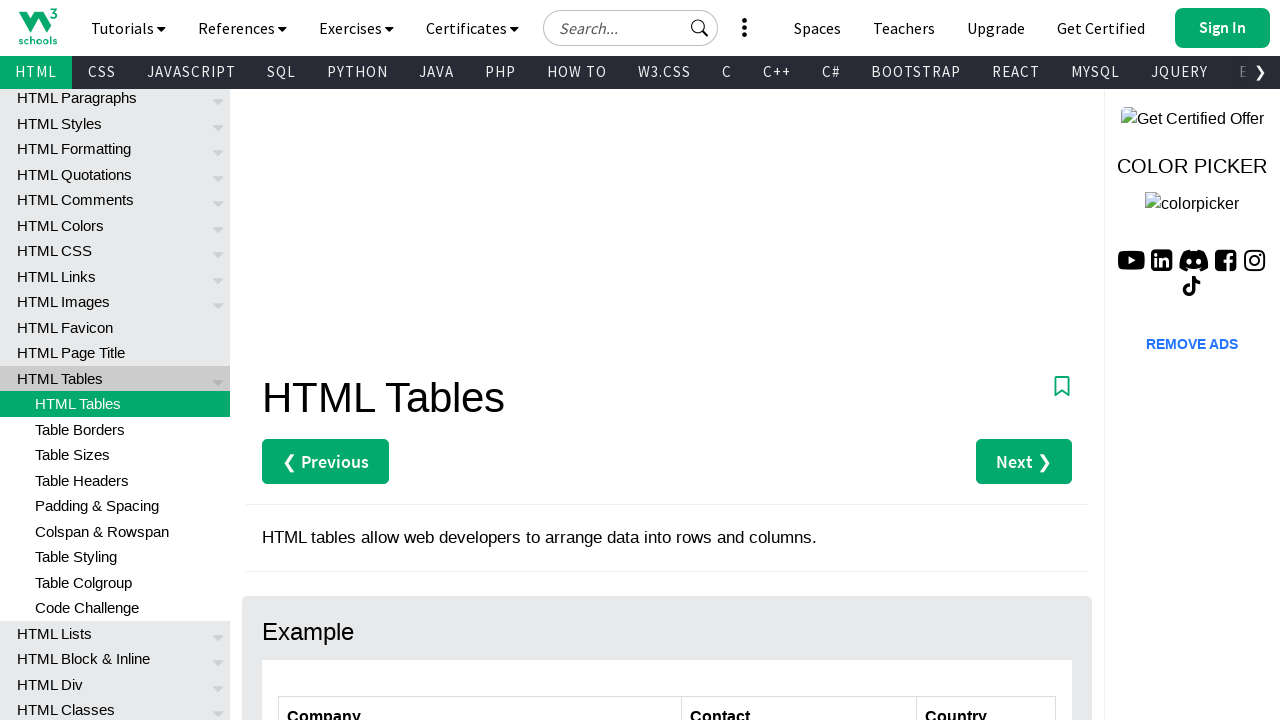

Verified table has exactly 3 column headers
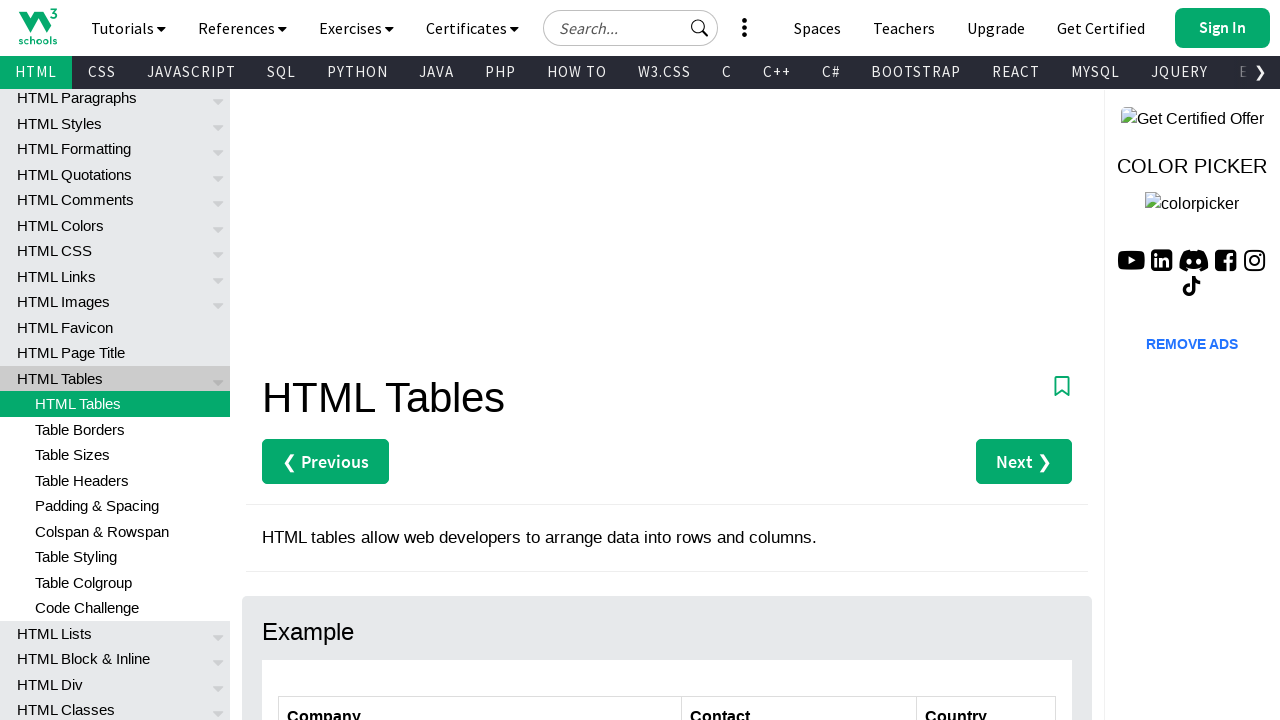

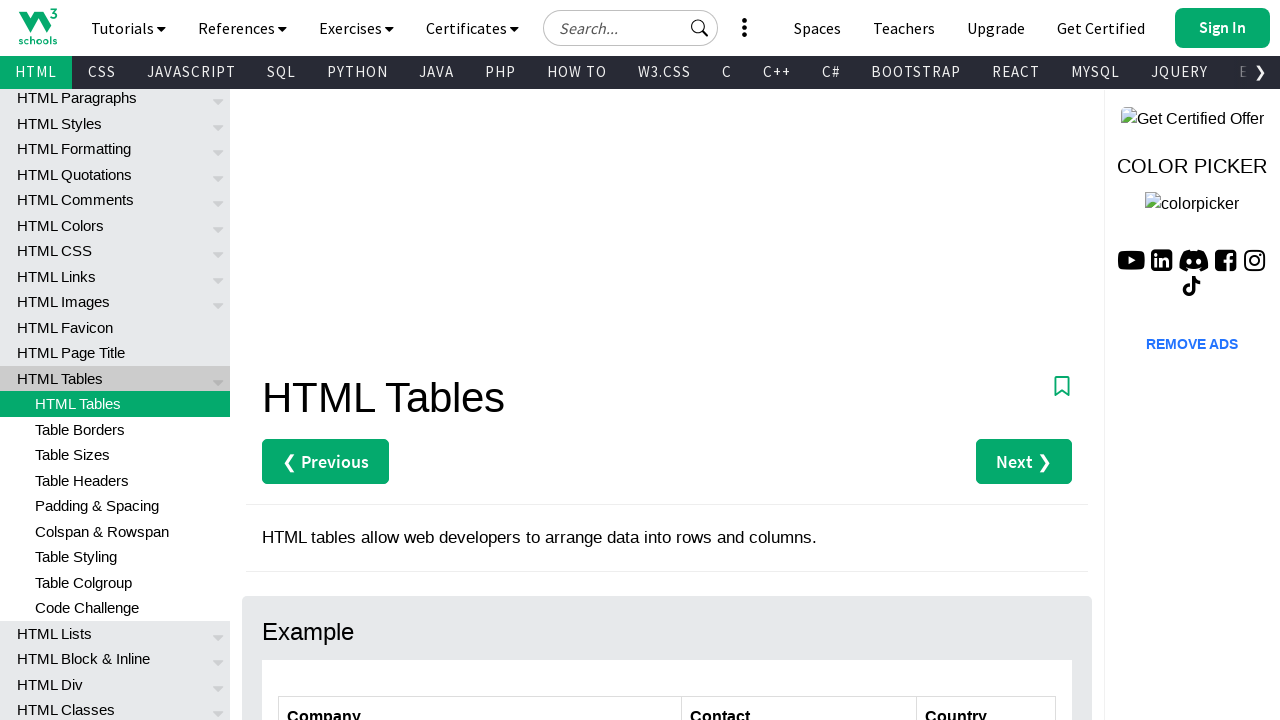